Tests working with frames by filling text inputs in multiple frames and clicking a link within a frame

Starting URL: https://ui.vision/demo/webtest/frames/

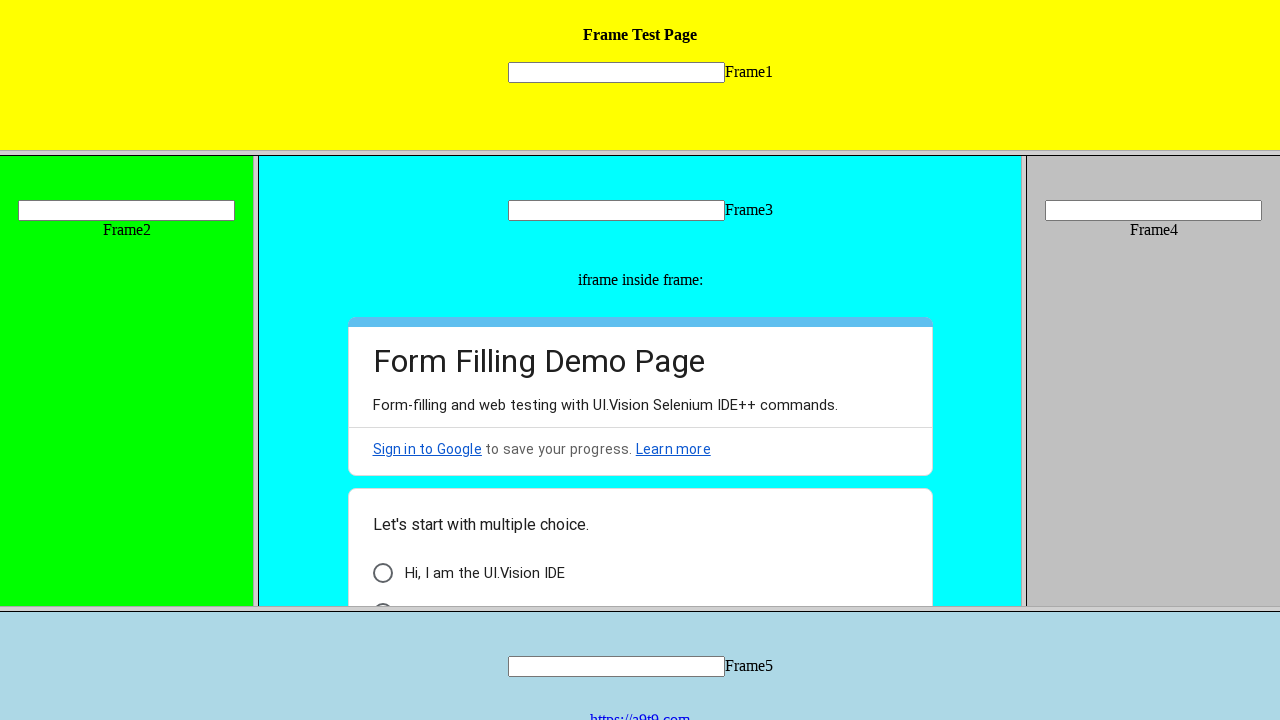

Filled text input in frame 1 with 'Test in frame_1' on xpath=//html[1]/frameset[1]/frame[1] >> internal:control=enter-frame >> input[na
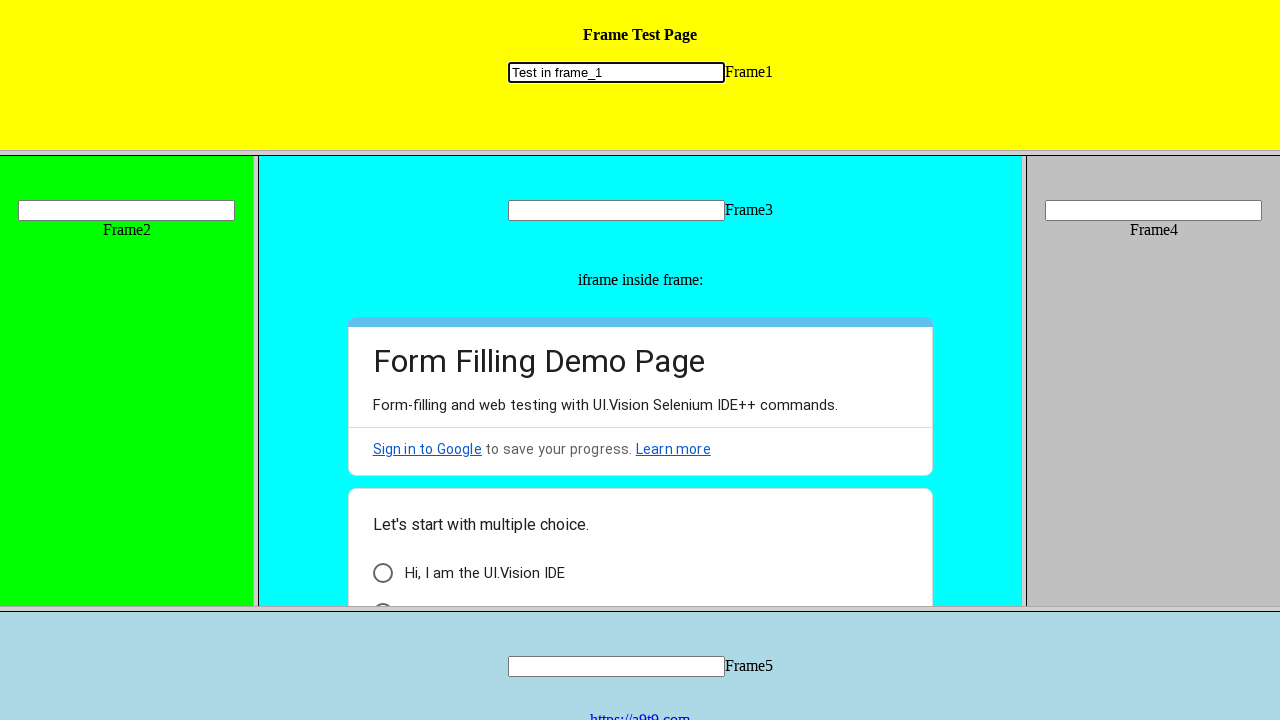

Filled text input in frame 2 with 'Test in frame_2' on xpath=//frameset//frameset//frame[1] >> internal:control=enter-frame >> input[na
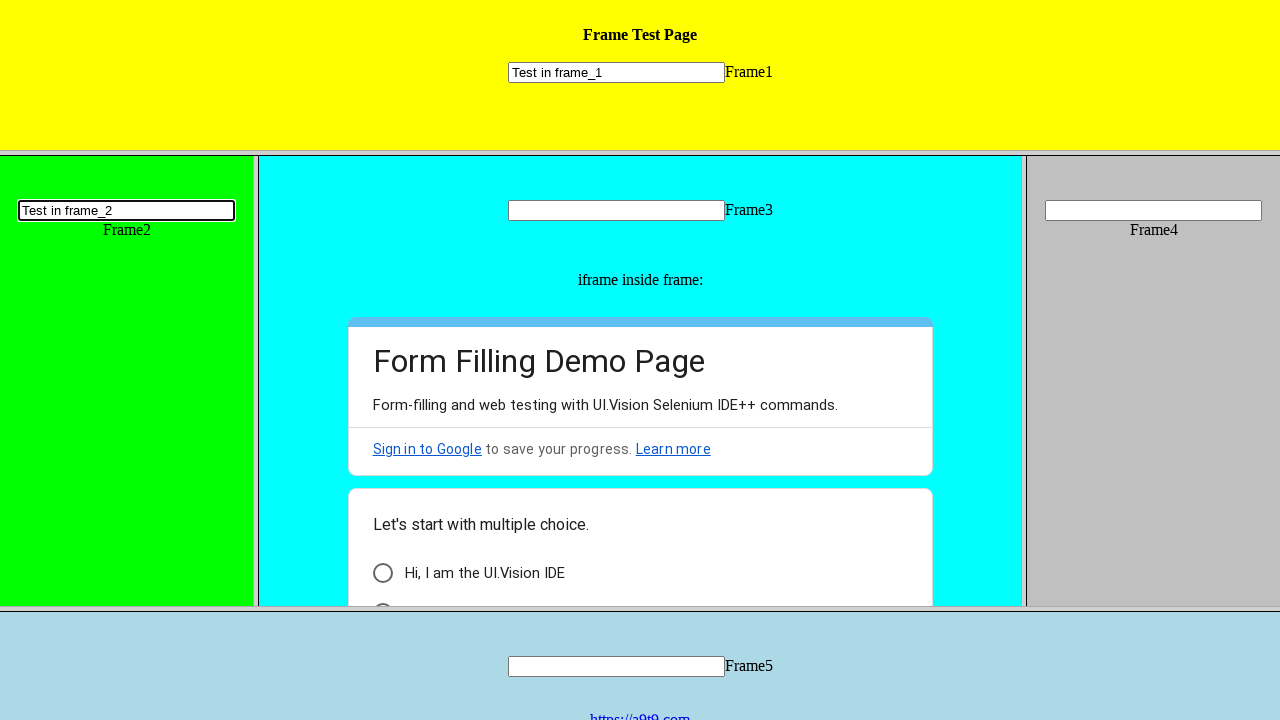

Filled text input in frame 3 with 'Test in frame_3' on frame[src="frame_3.html"] >> internal:control=enter-frame >> input[name="mytext3
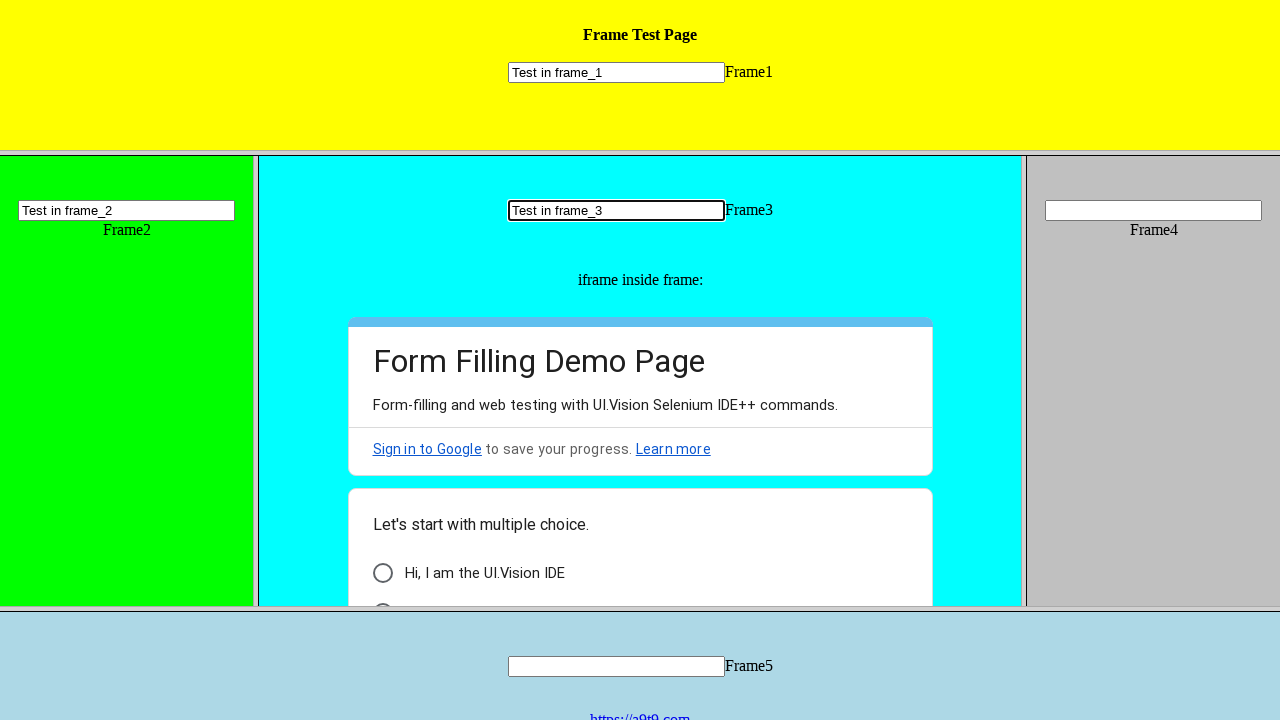

Filled text input in frame 4 with 'Test in frame_4' on frame[src="frame_4.html"] >> internal:control=enter-frame >> input[name="mytext4
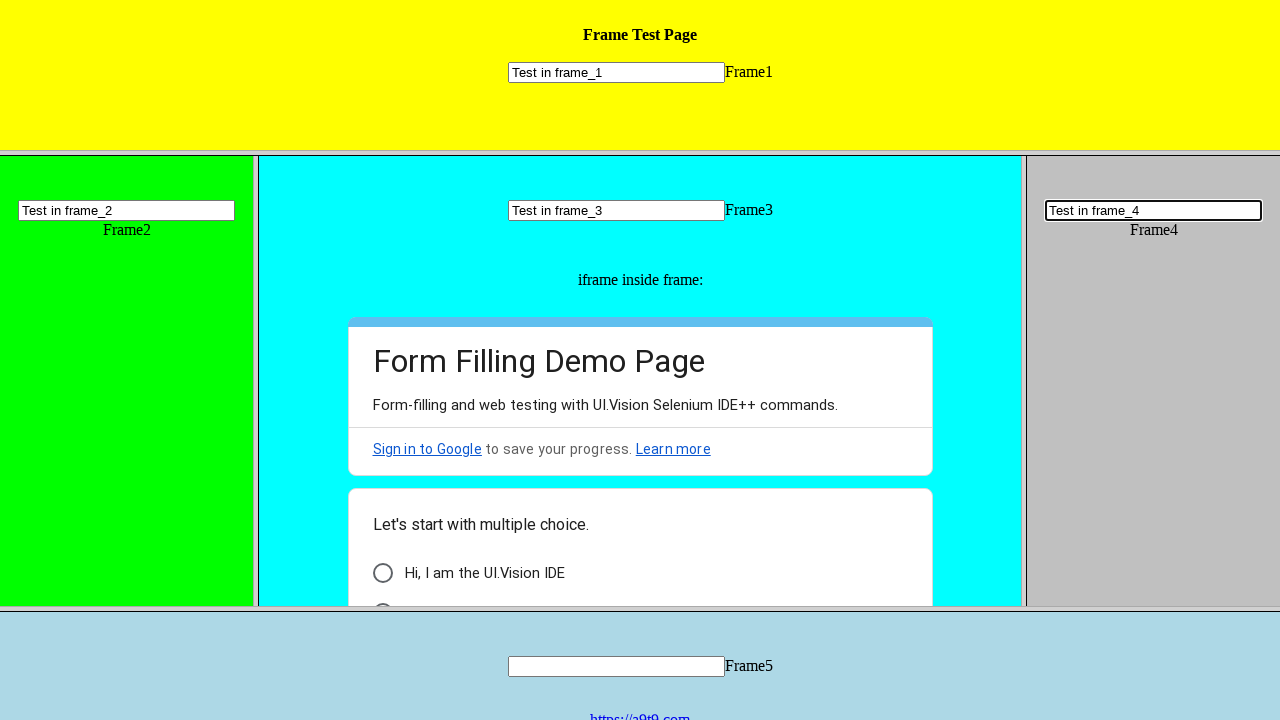

Filled text input in frame 5 with 'Test in frame_5' on xpath=//html[1]/frameset[1]/frame[2] >> internal:control=enter-frame >> input[na
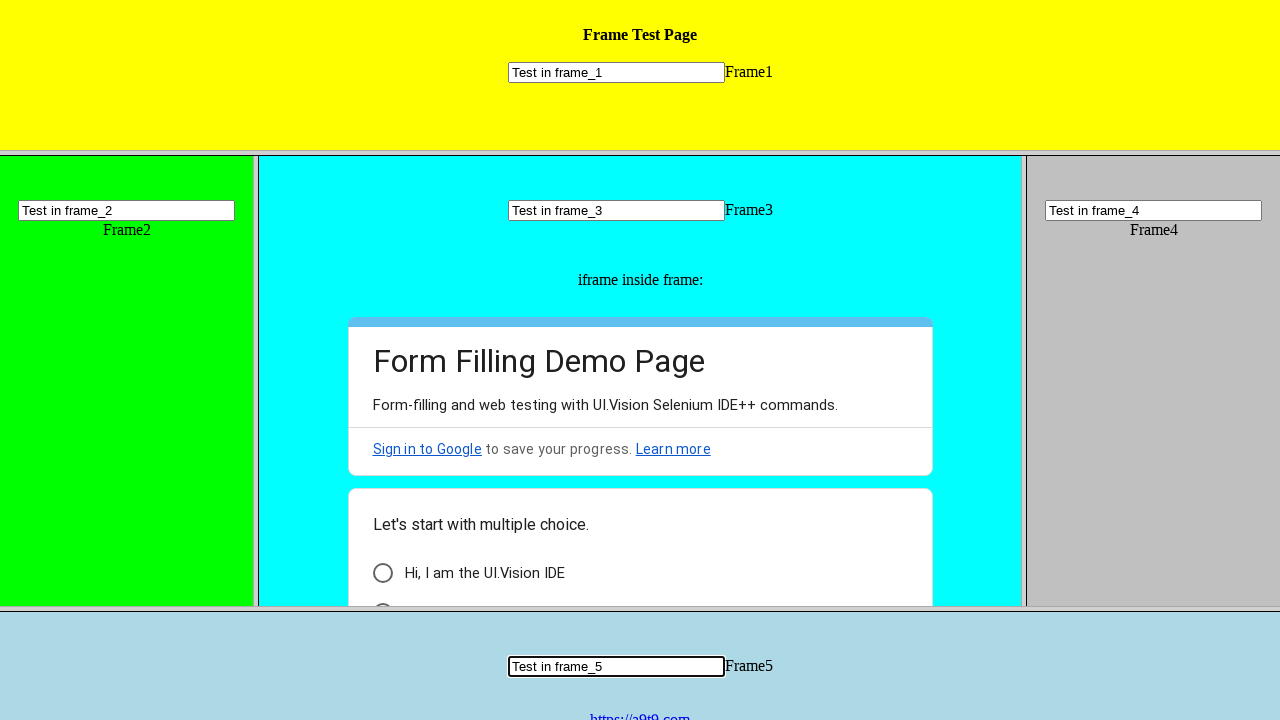

Clicked link to https://a9t9.com in frame 5 at (640, 712) on xpath=//html[1]/frameset[1]/frame[2] >> internal:control=enter-frame >> text=htt
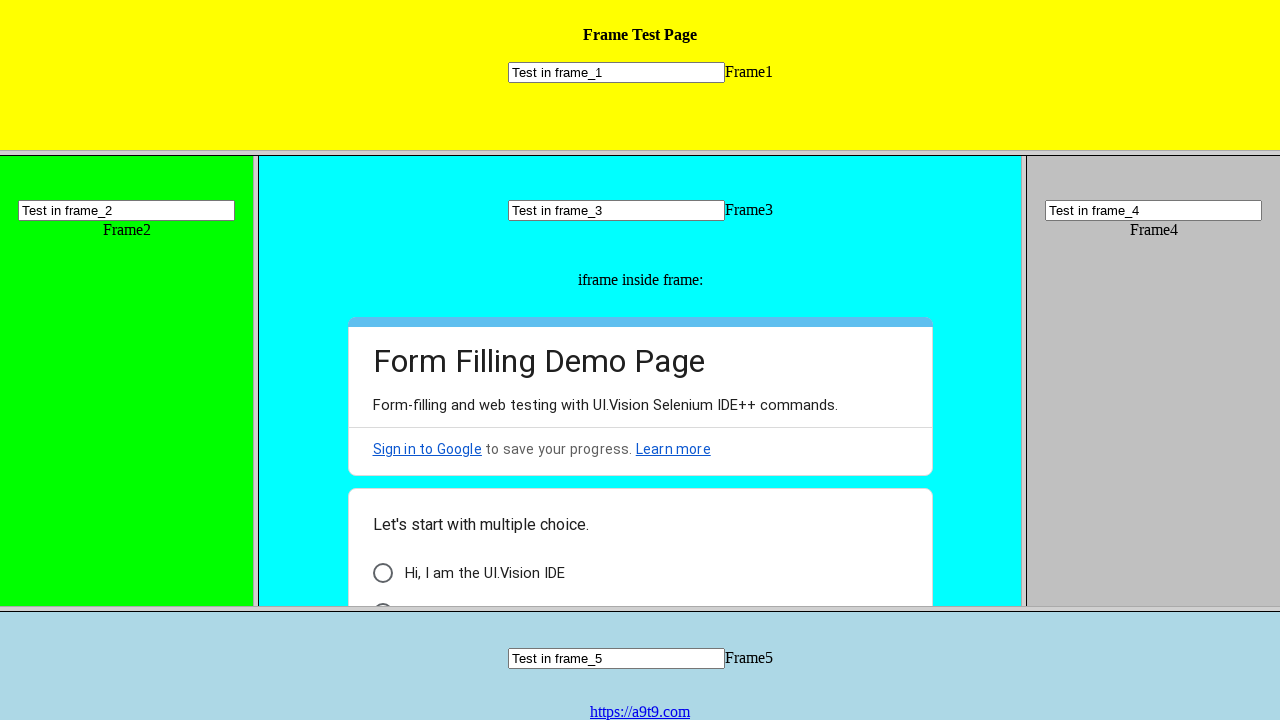

Waited 5000 milliseconds for page to stabilize
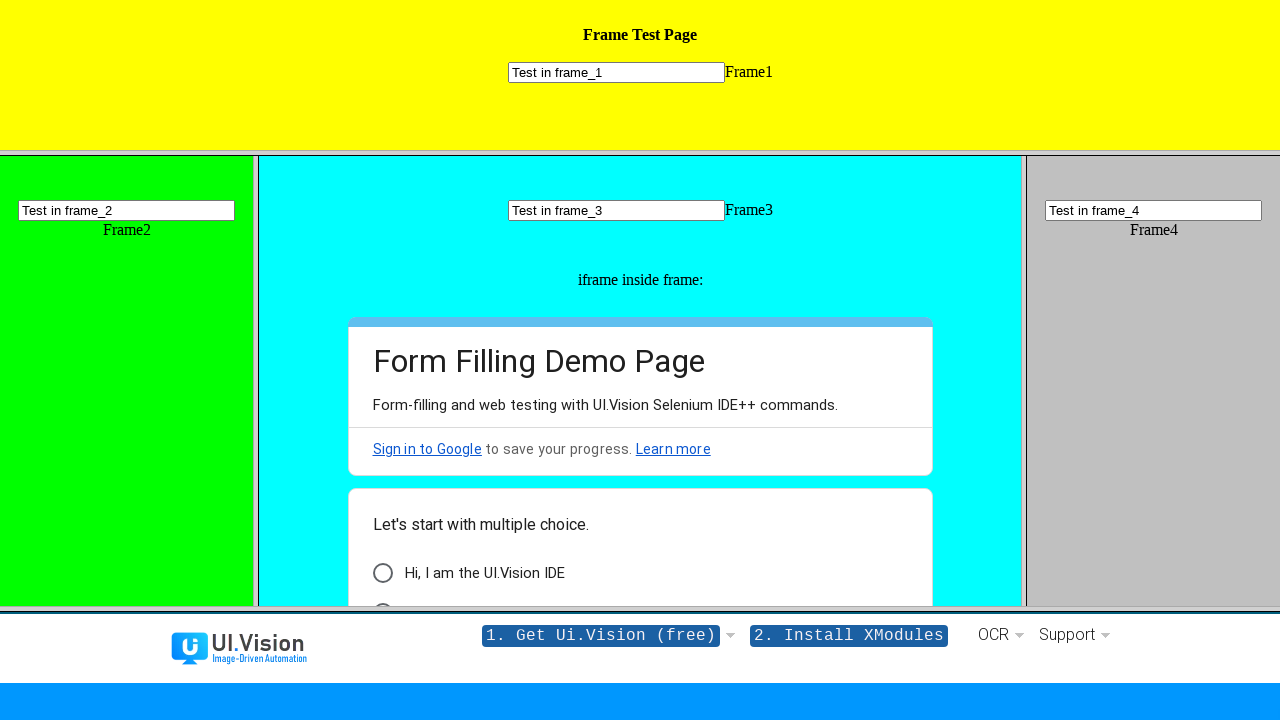

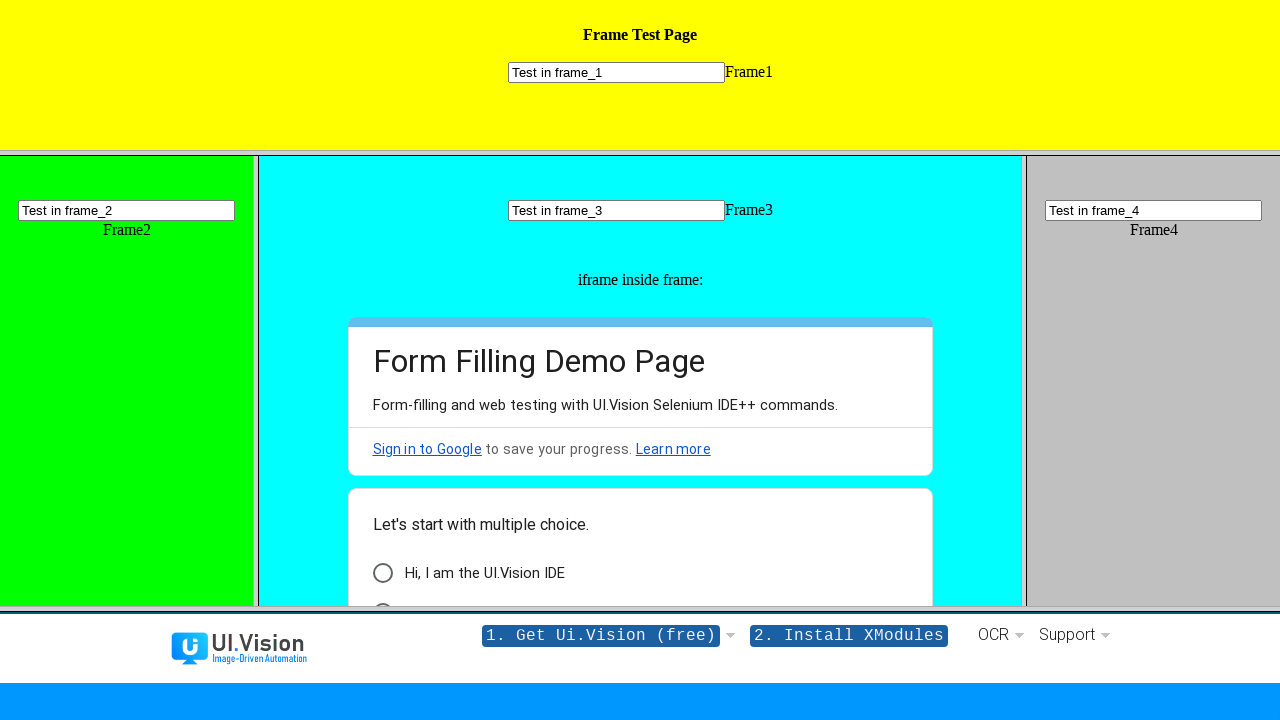